Tests that the "Clear completed" button is displayed with correct text after marking an item complete.

Starting URL: https://demo.playwright.dev/todomvc

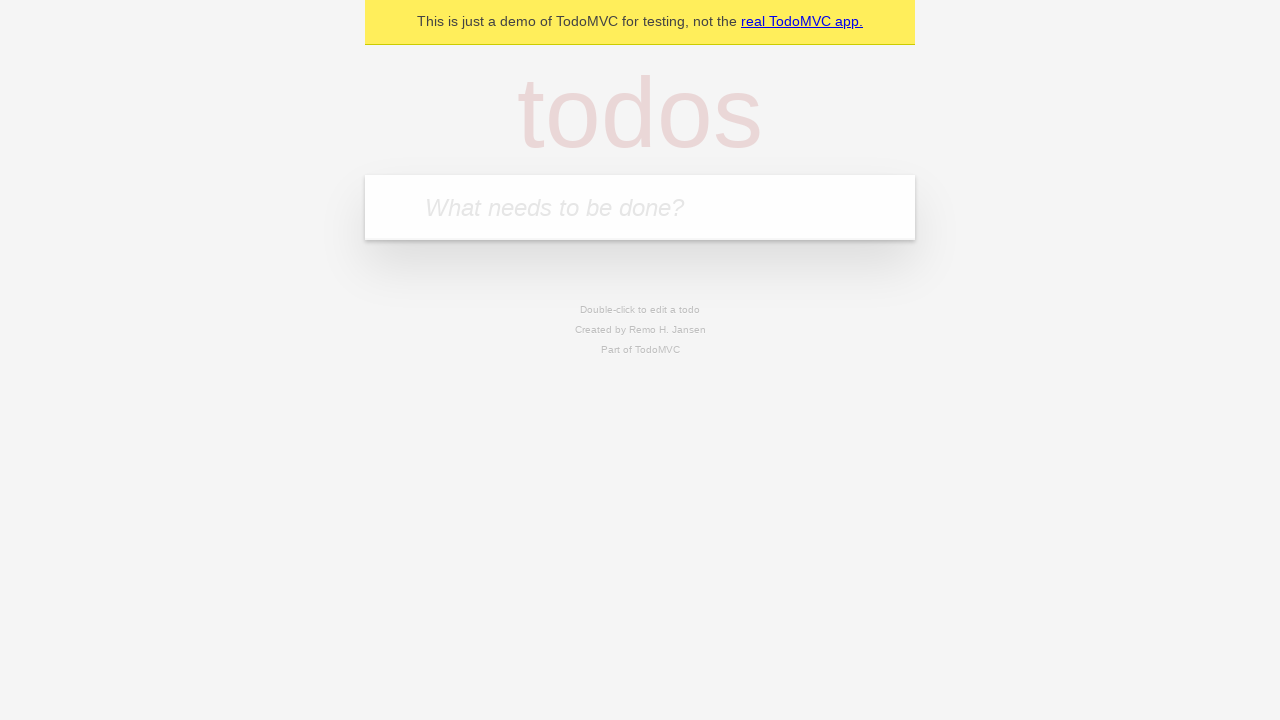

Filled todo input with 'buy some cheese' on internal:attr=[placeholder="What needs to be done?"i]
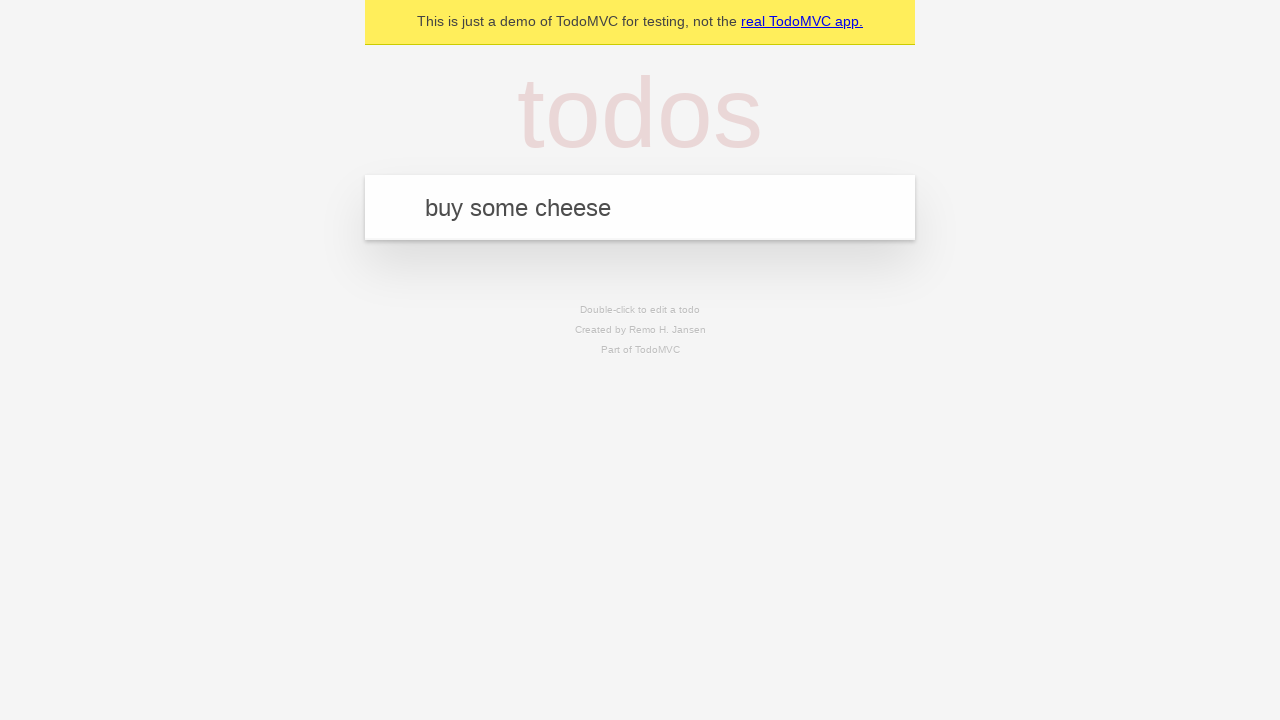

Pressed Enter to add first todo on internal:attr=[placeholder="What needs to be done?"i]
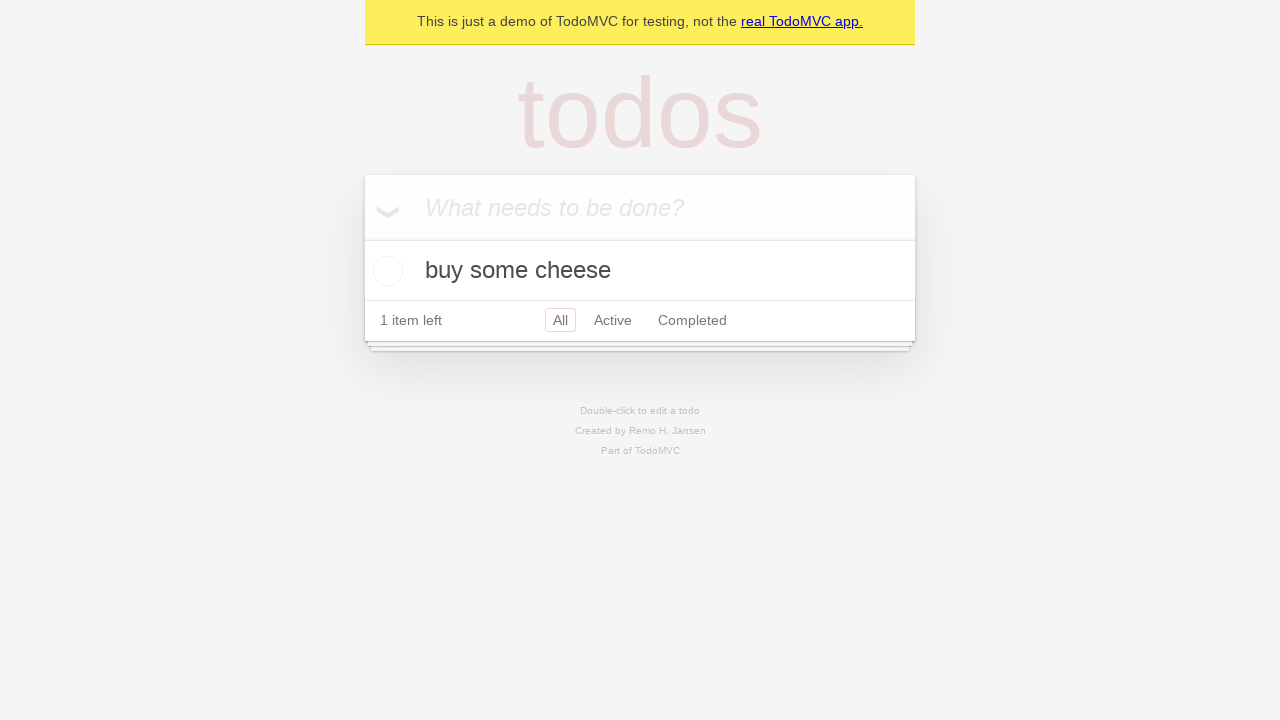

Filled todo input with 'feed the cat' on internal:attr=[placeholder="What needs to be done?"i]
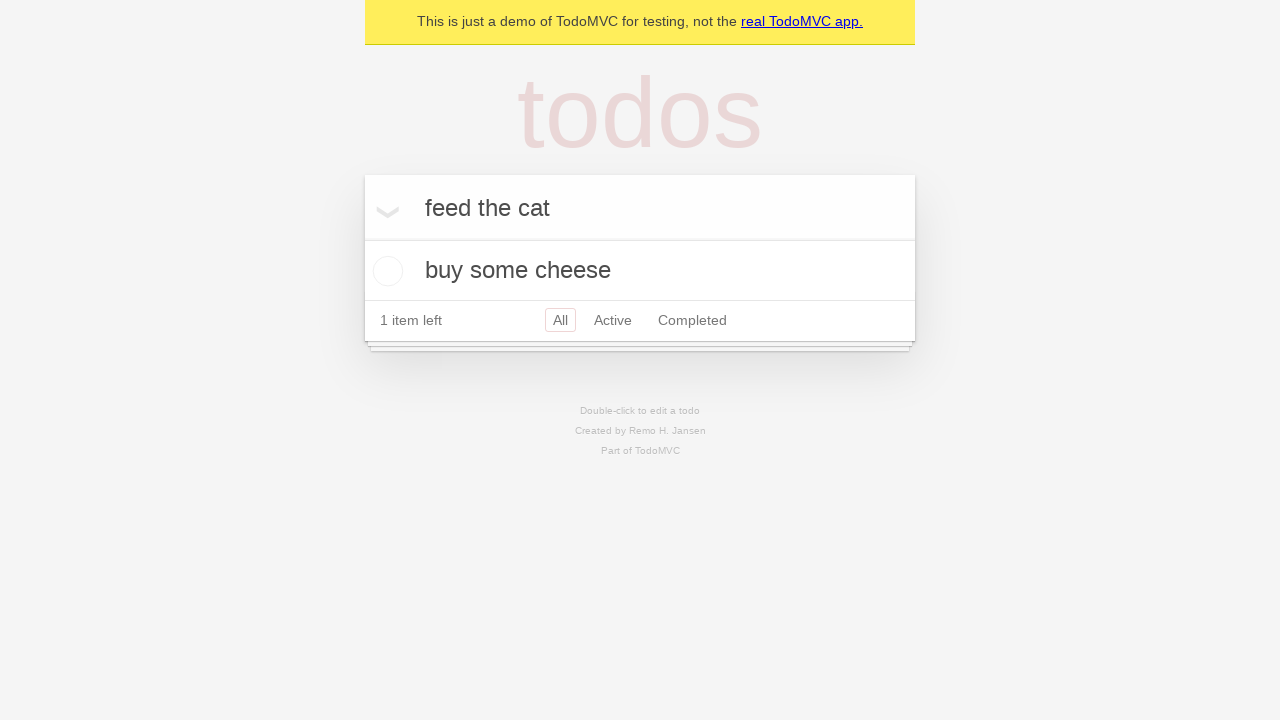

Pressed Enter to add second todo on internal:attr=[placeholder="What needs to be done?"i]
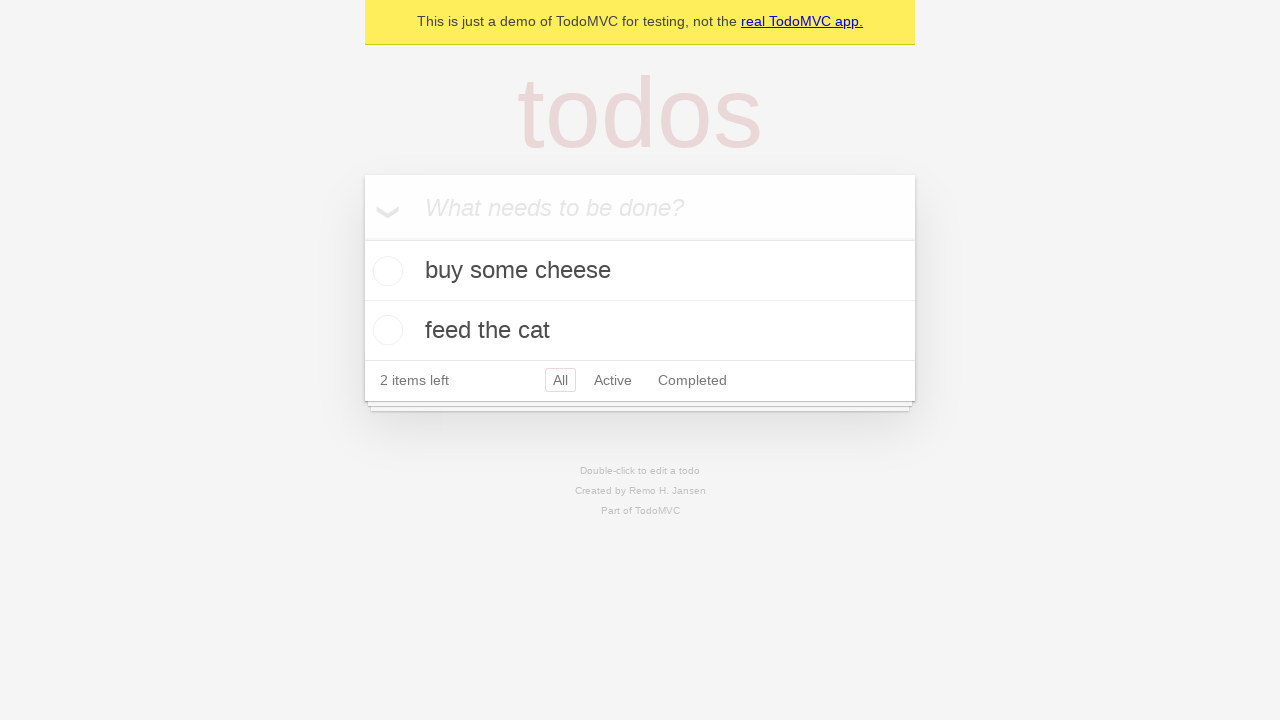

Filled todo input with 'book a doctors appointment' on internal:attr=[placeholder="What needs to be done?"i]
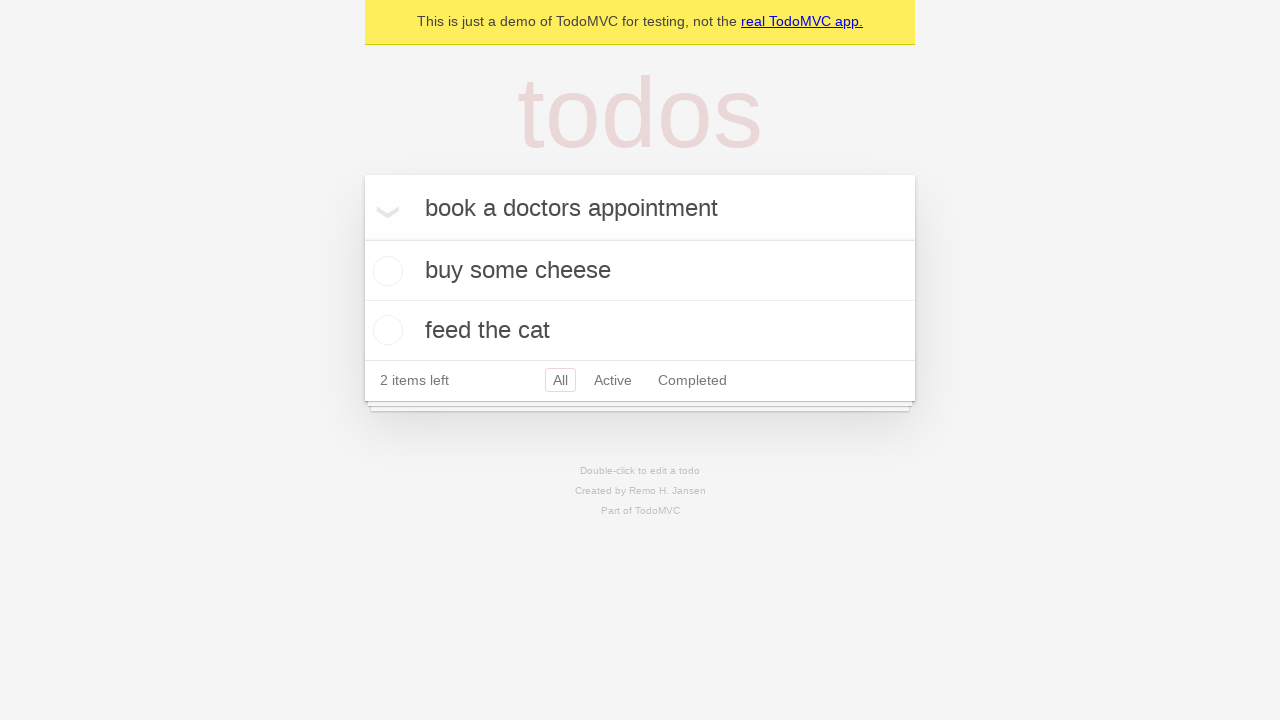

Pressed Enter to add third todo on internal:attr=[placeholder="What needs to be done?"i]
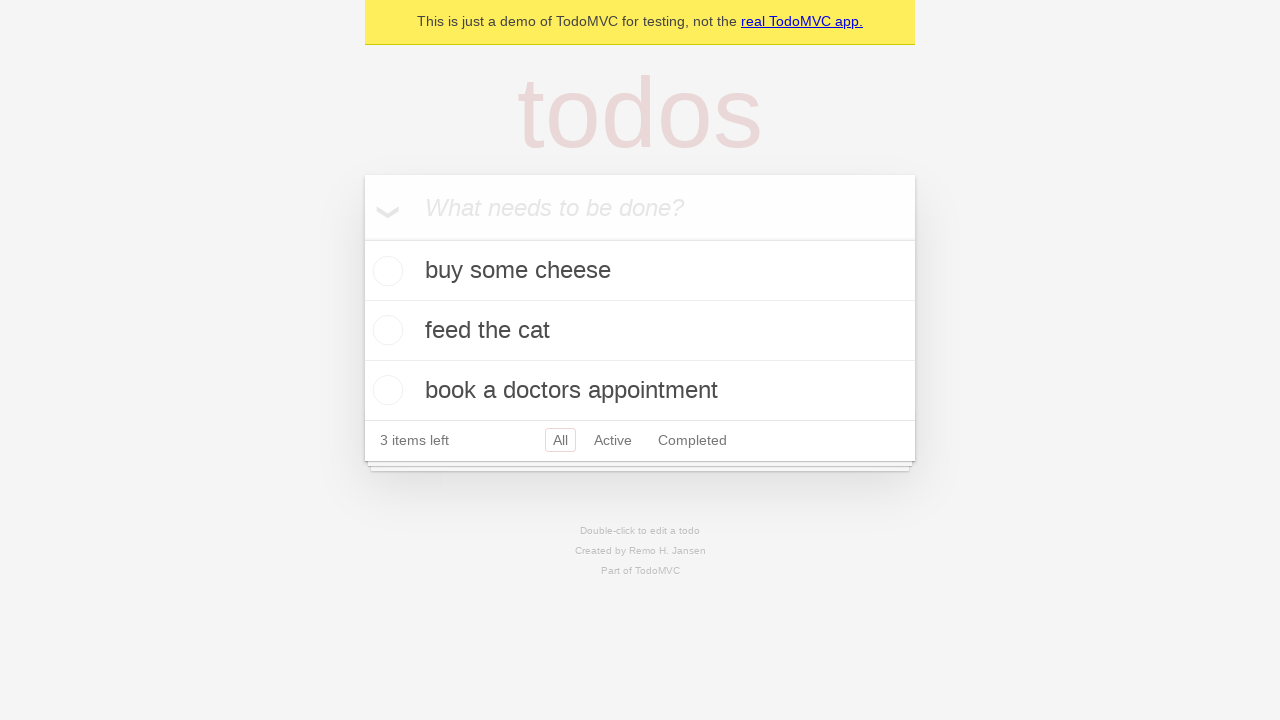

Checked the first todo item to mark it complete at (385, 271) on .todo-list li .toggle >> nth=0
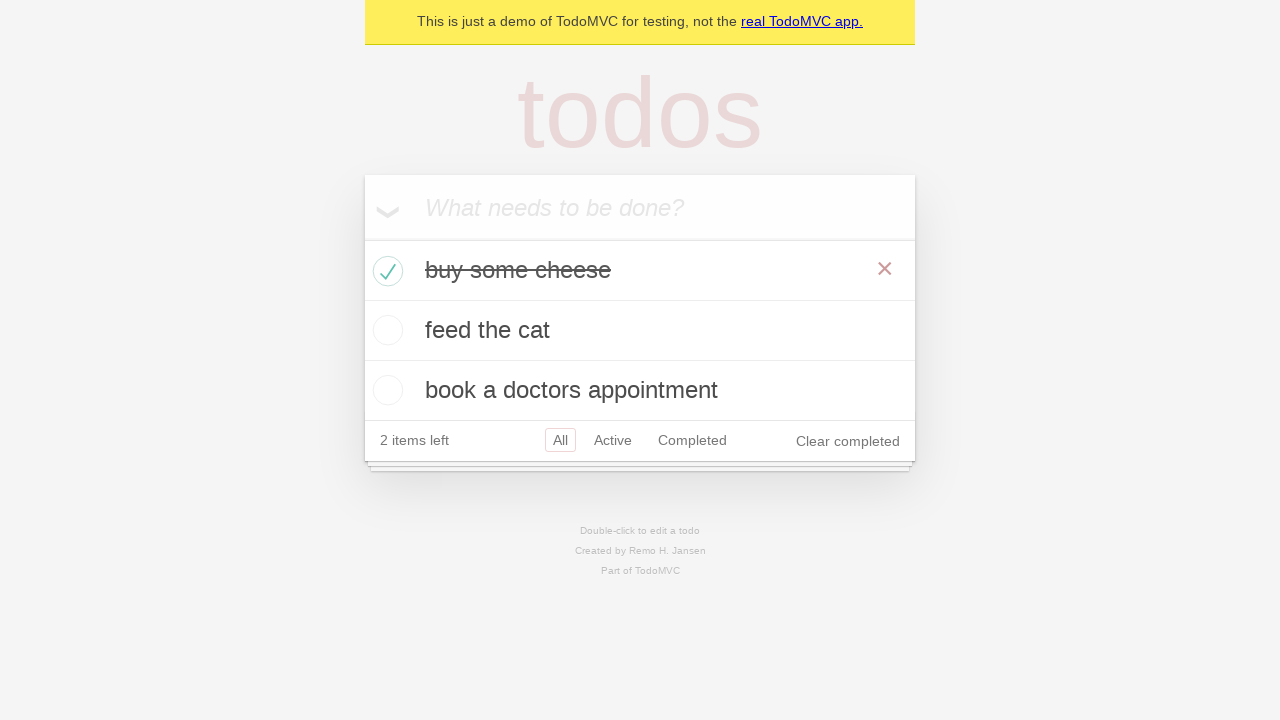

Clear completed button is now visible
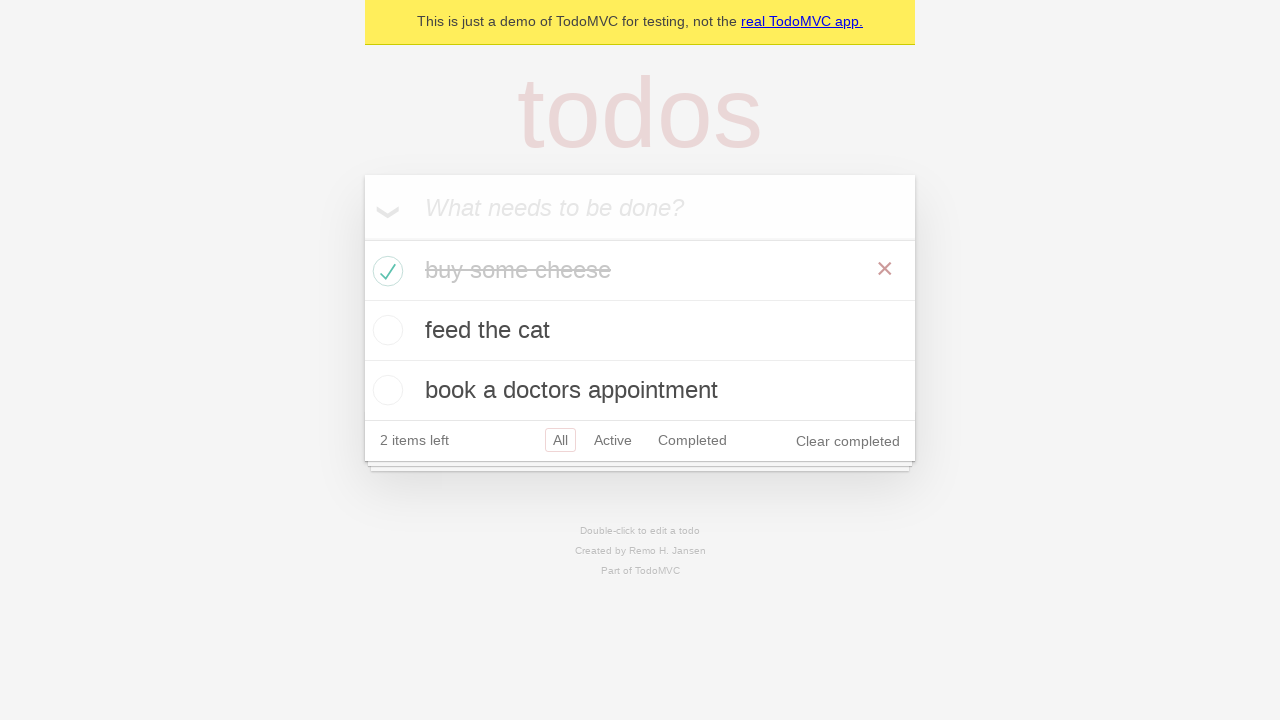

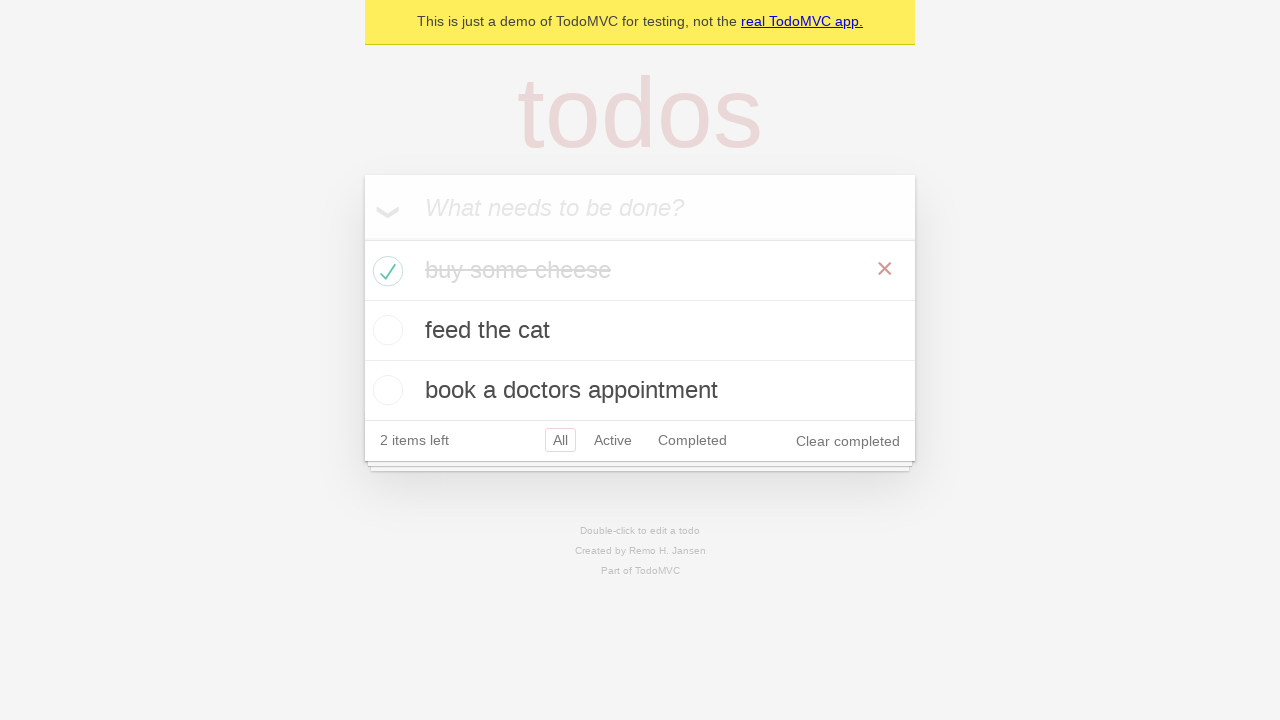